Solves a math problem on a form by calculating a value from an element's text, filling the answer, checking checkboxes, and submitting the form

Starting URL: https://suninjuly.github.io/math.html

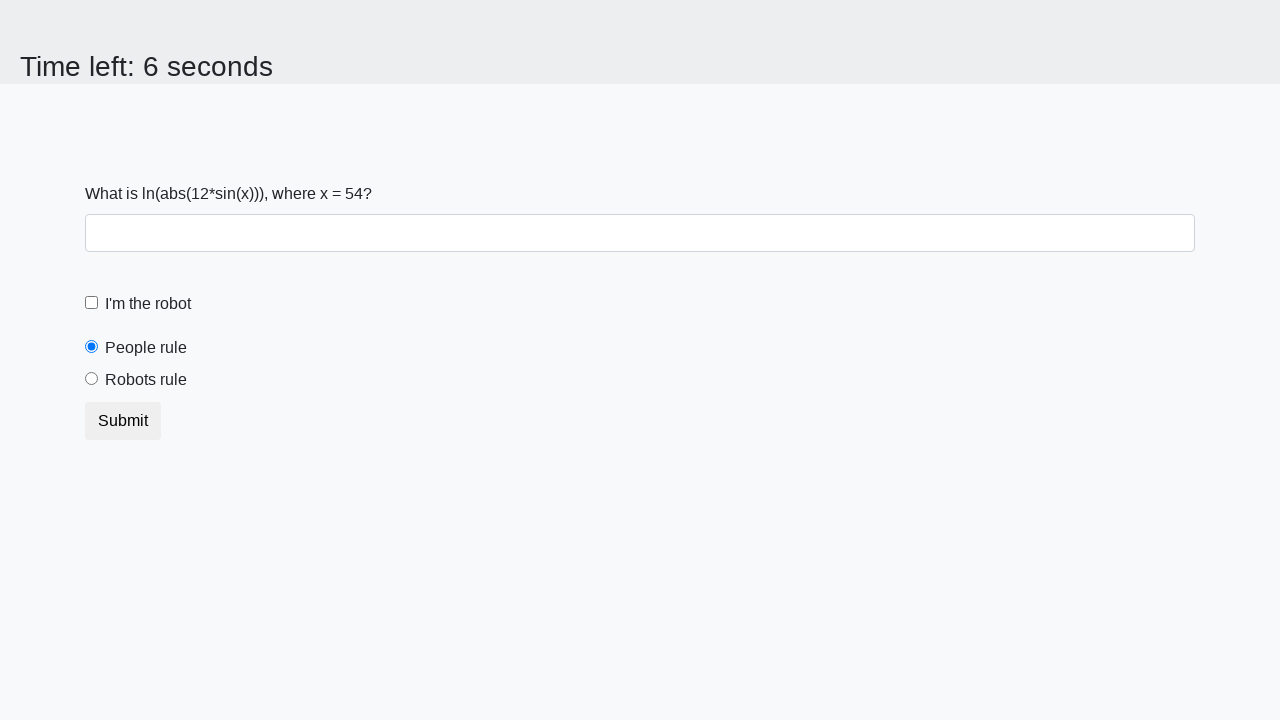

Located the input value element
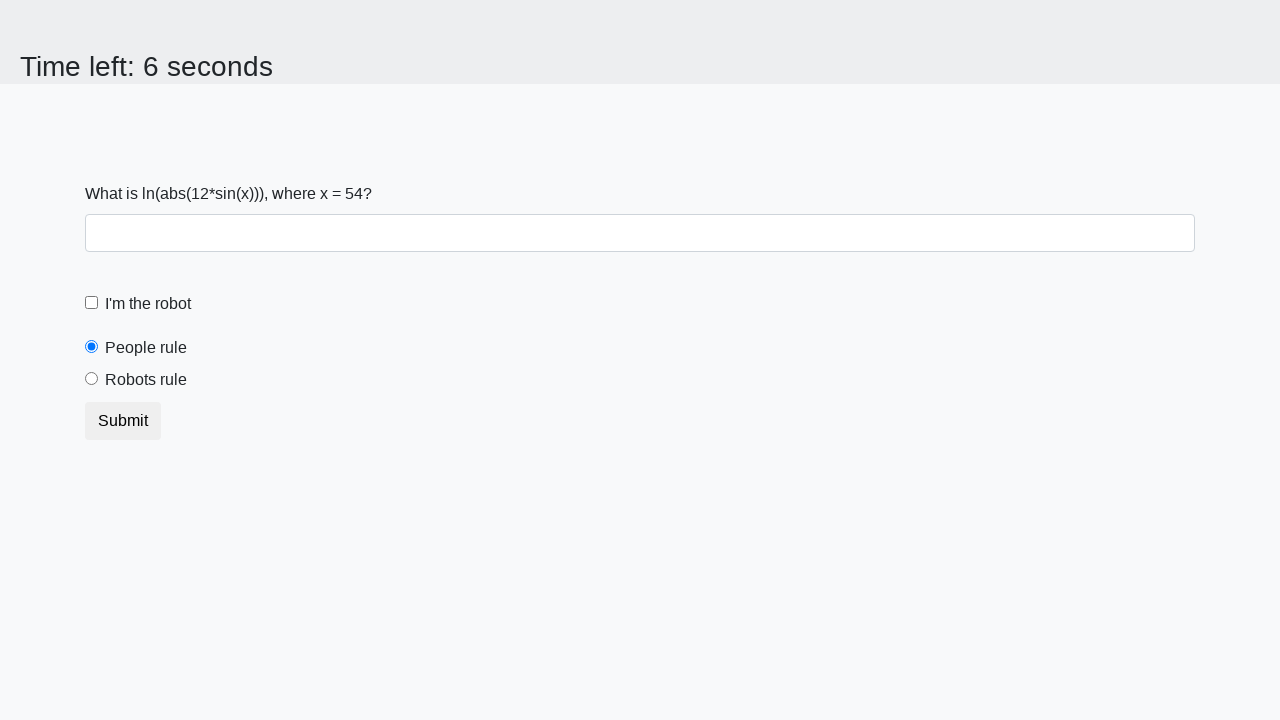

Extracted text content from input value element: 54
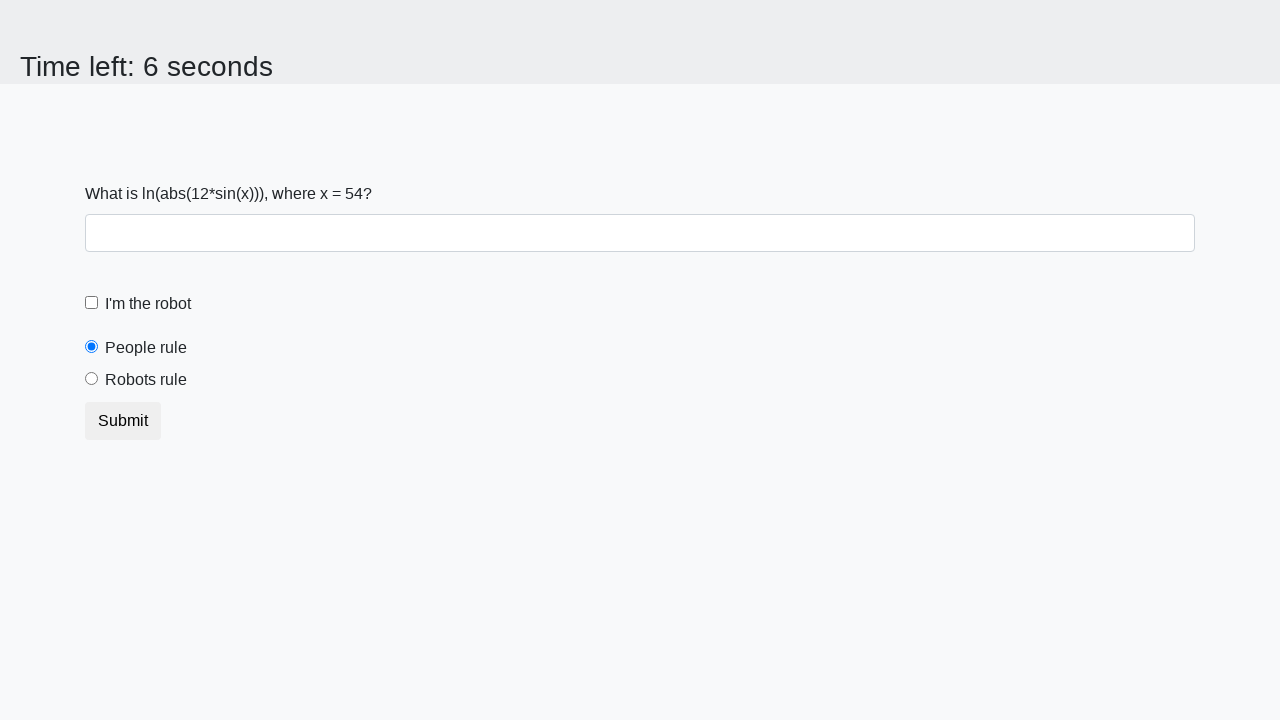

Calculated answer using math formula: 1.902923400379627
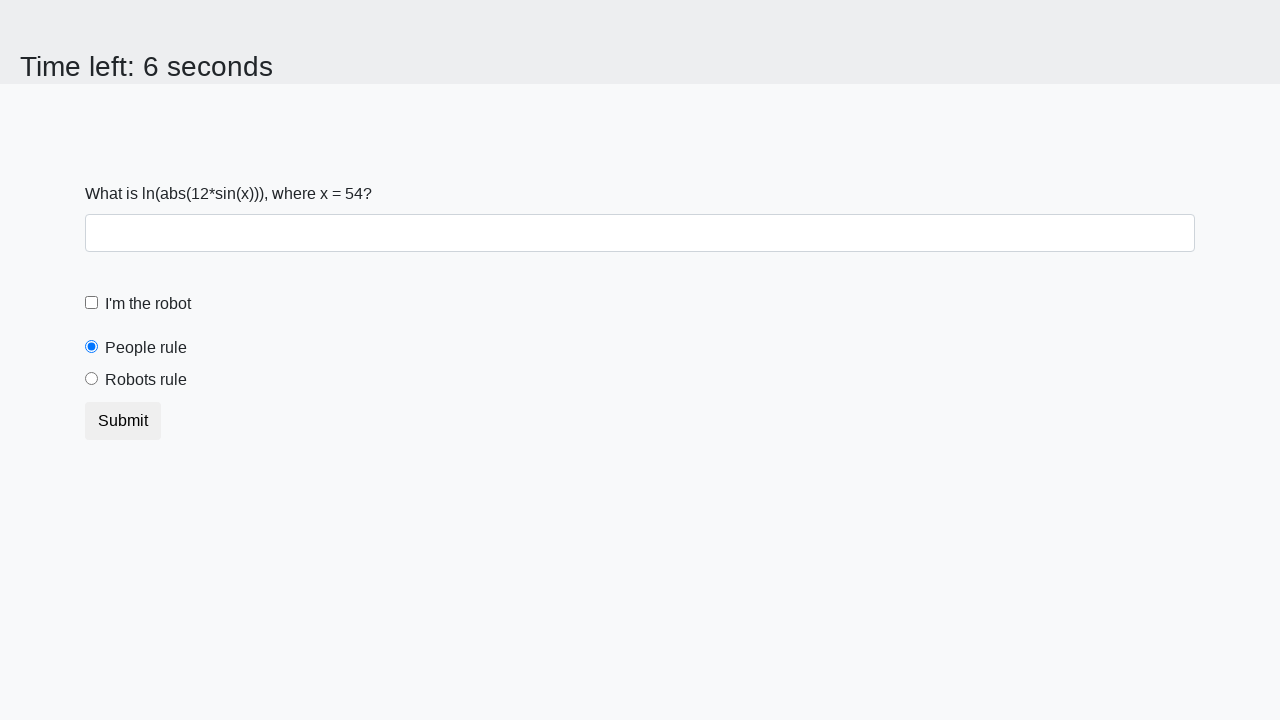

Filled answer field with calculated value: 1.902923400379627 on input#answer.form-control
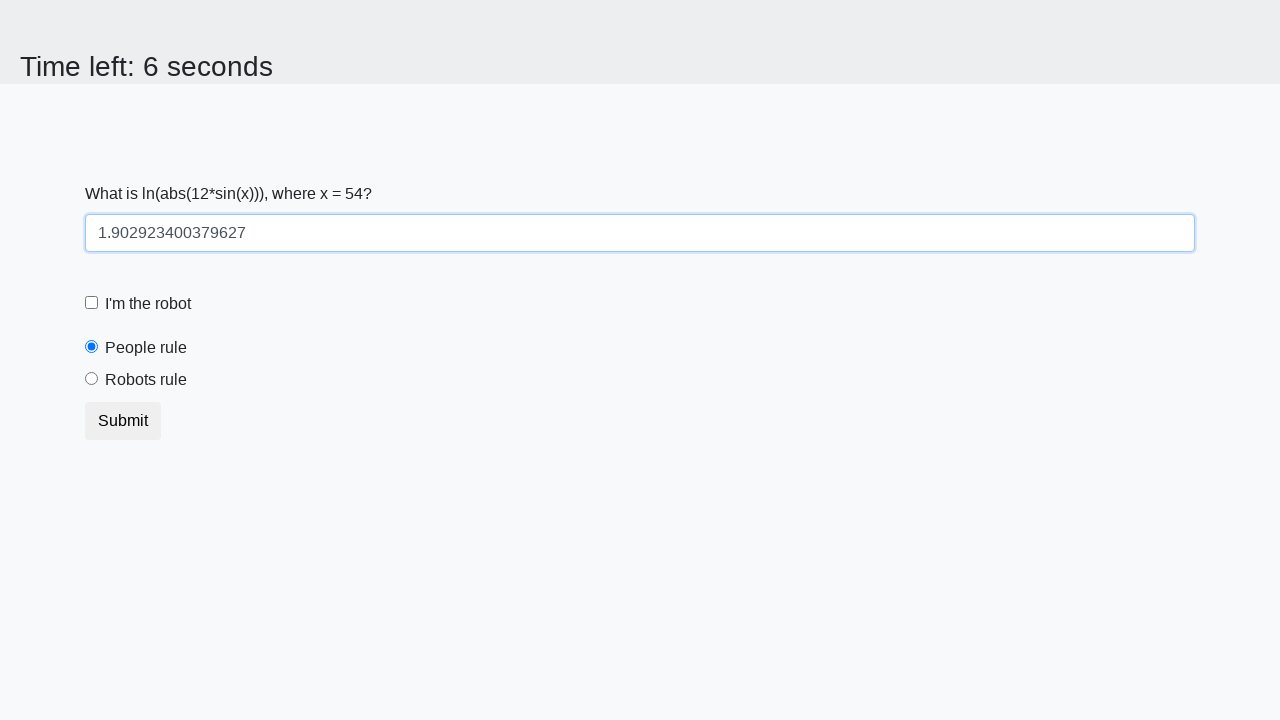

Checked the robot checkbox at (92, 303) on #robotCheckbox
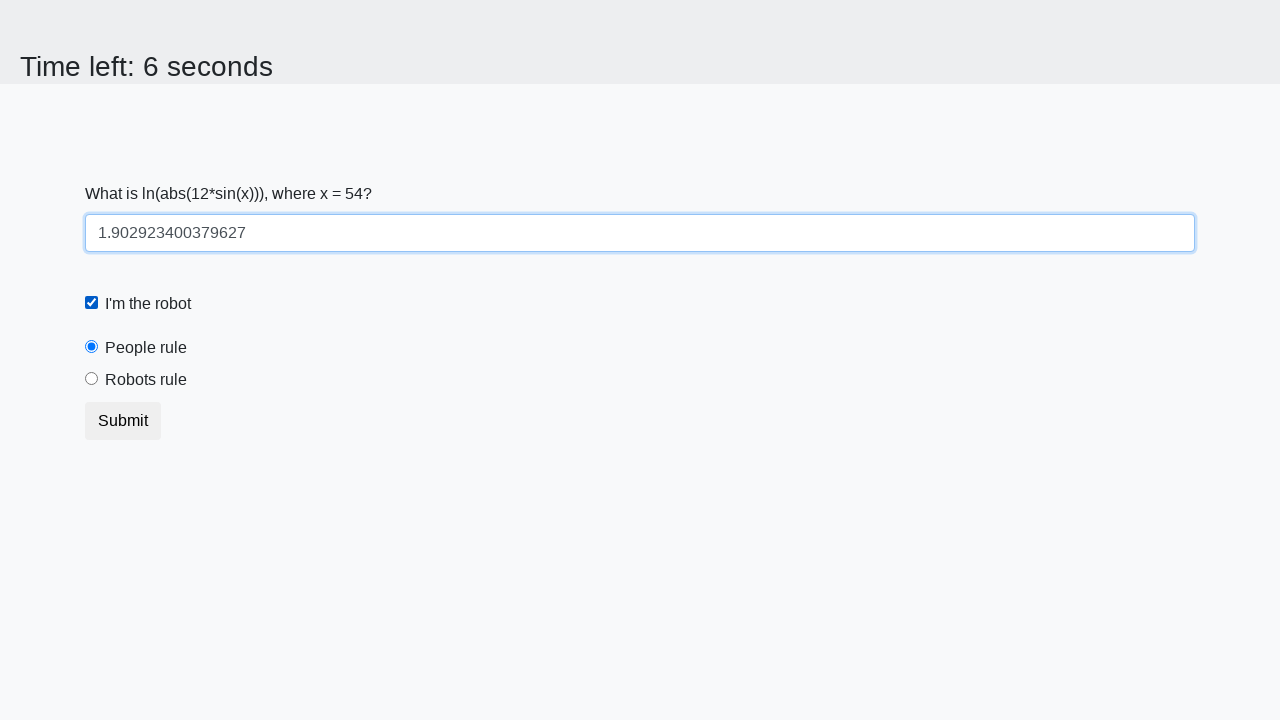

Checked the robots rule checkbox at (92, 379) on #robotsRule
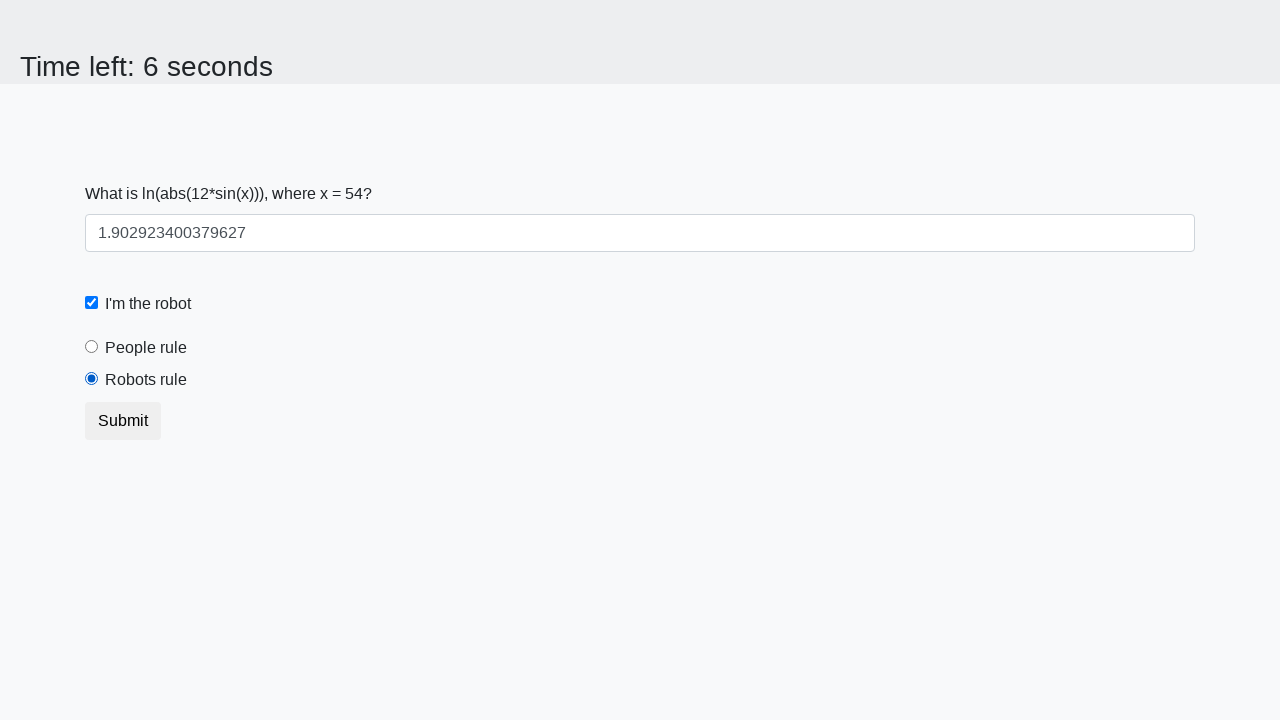

Clicked submit button to submit the form at (123, 421) on button.btn
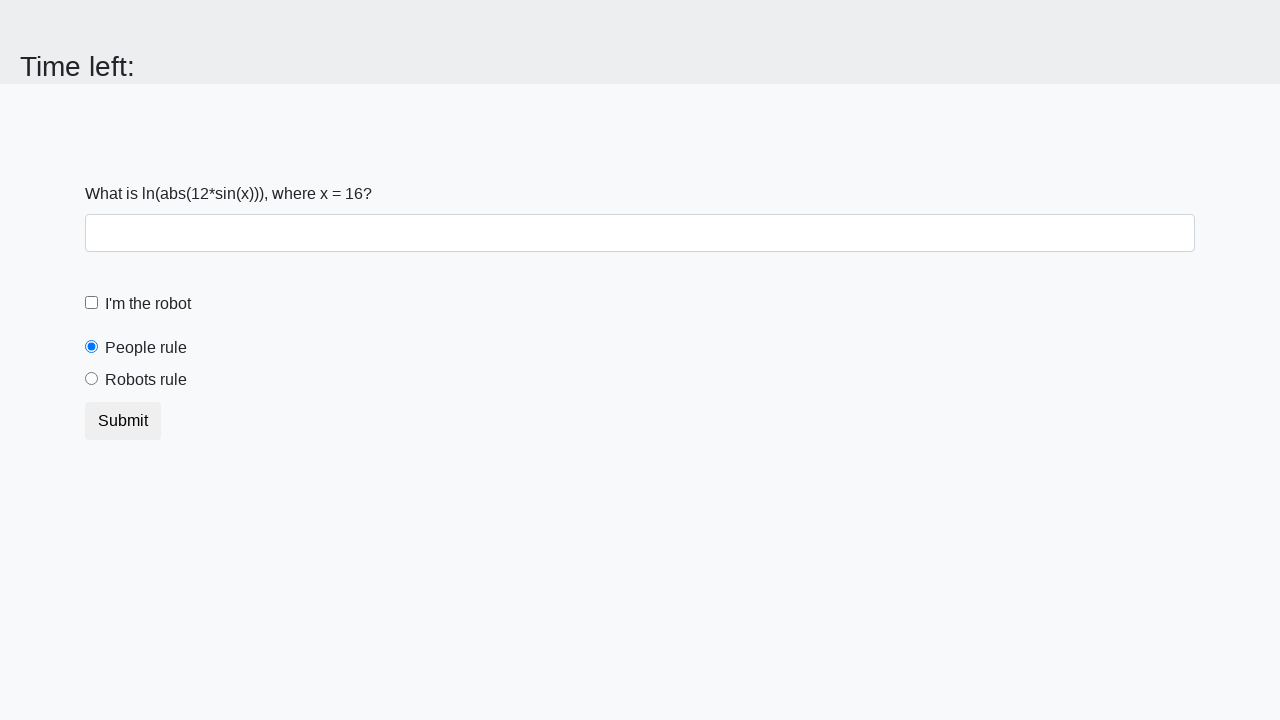

Waited 1000ms for result page to load
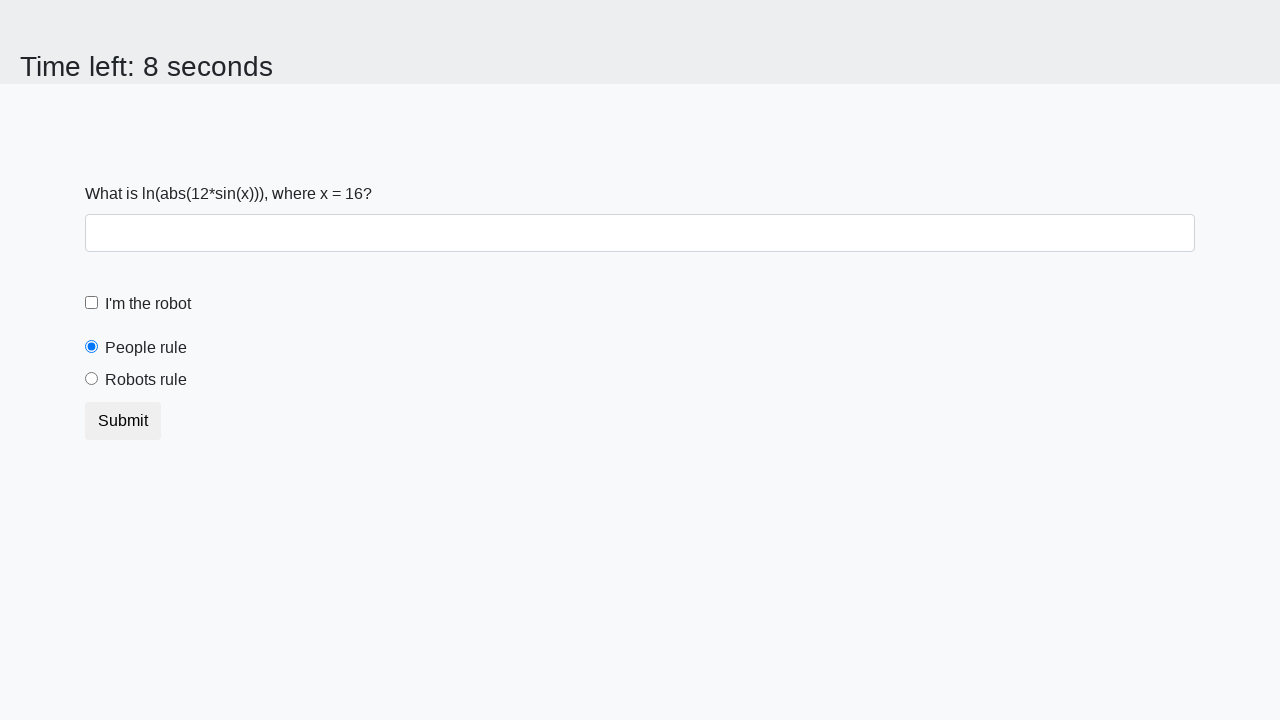

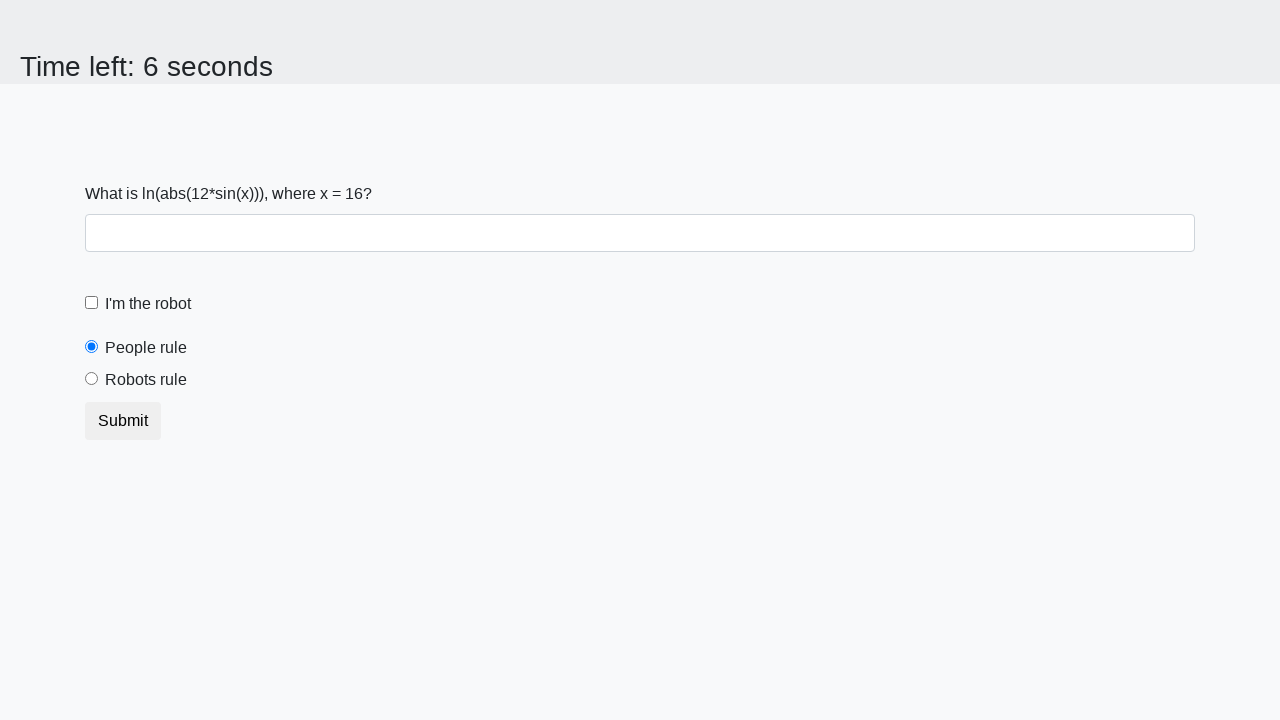